Tests DuckDuckGo search functionality by entering "Playwright" as a search query, pressing Enter, and verifying the page title contains the expected search result.

Starting URL: https://duckduckgo.com

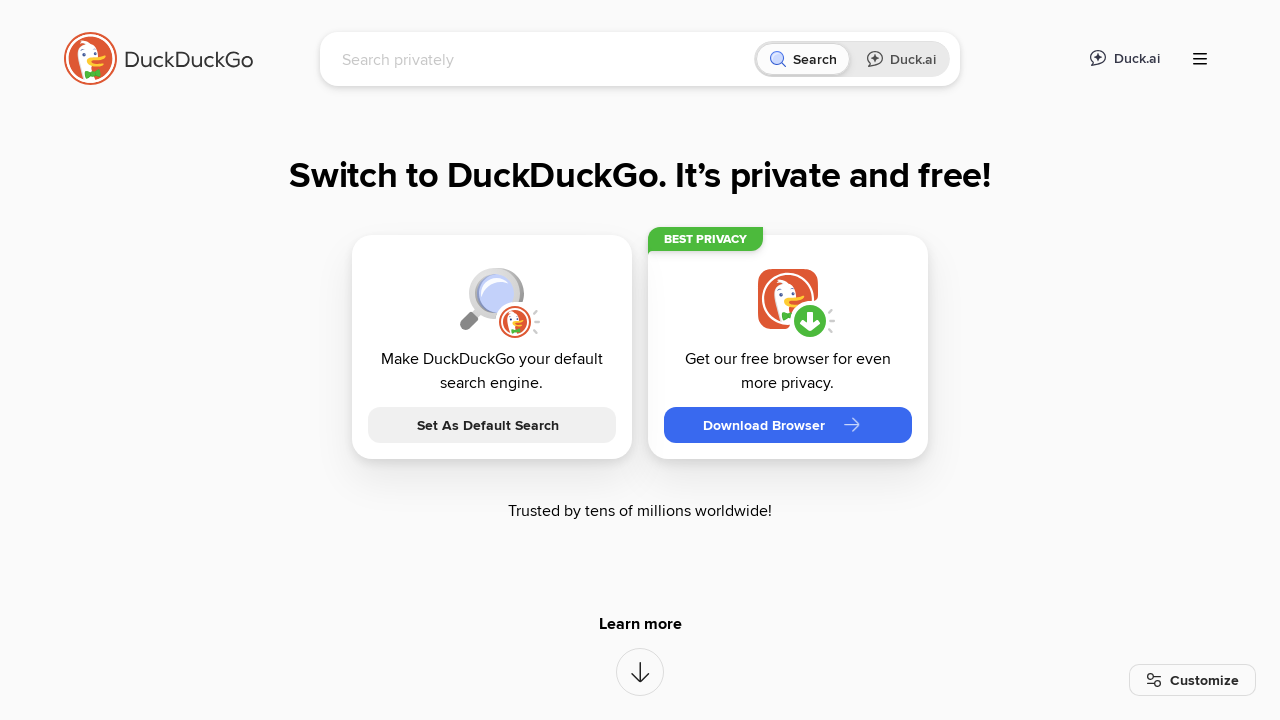

Clicked on the search input field at (544, 59) on [name='q']
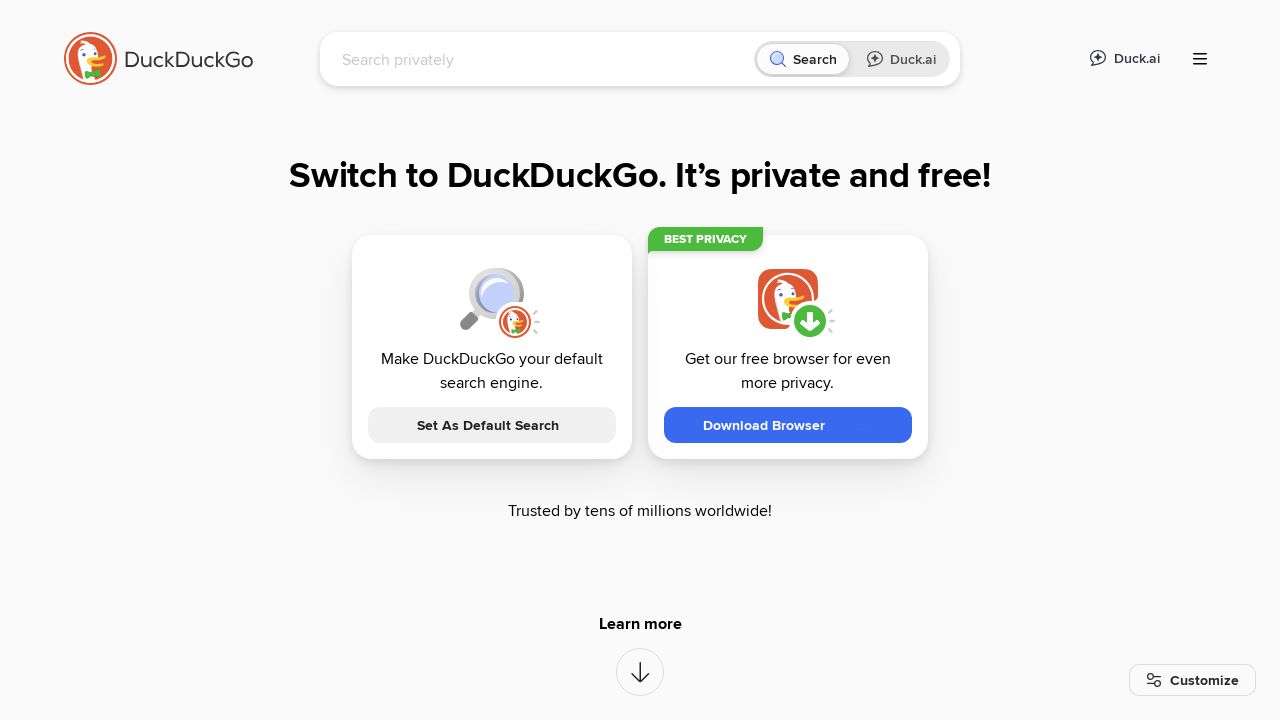

Filled search field with 'Playwright' on [name='q']
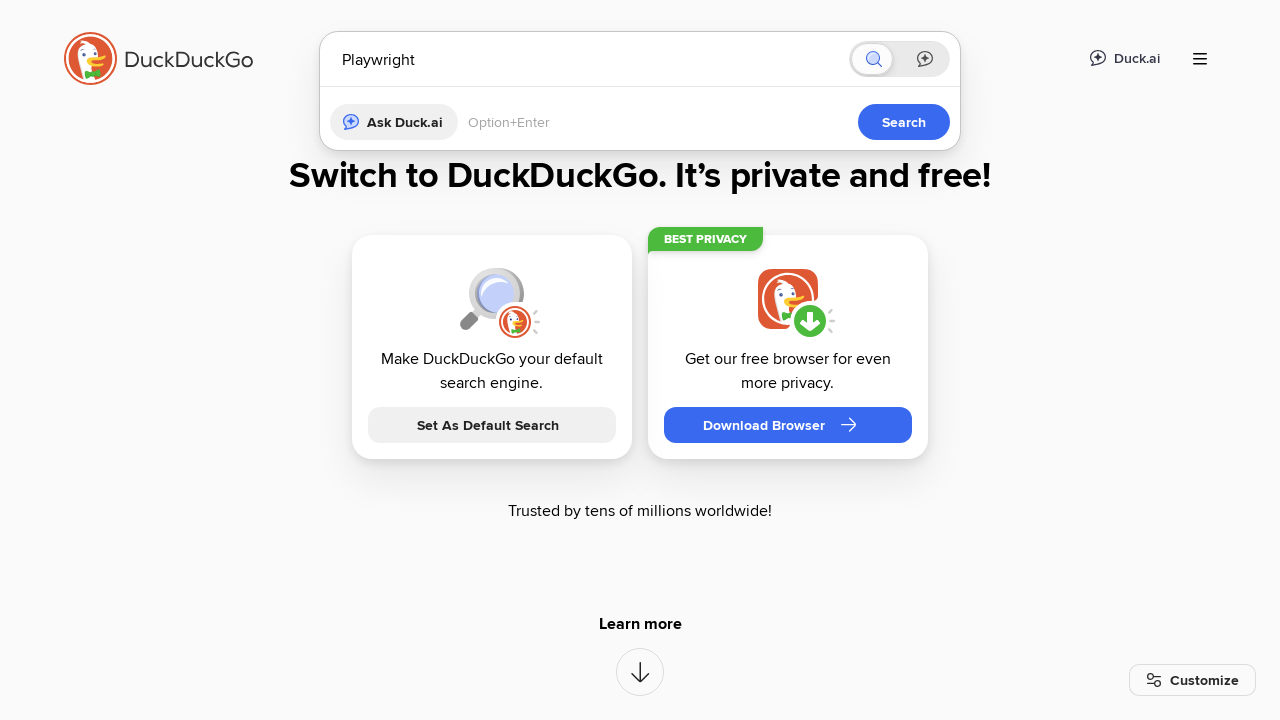

Pressed Enter to submit the search query on [name='q']
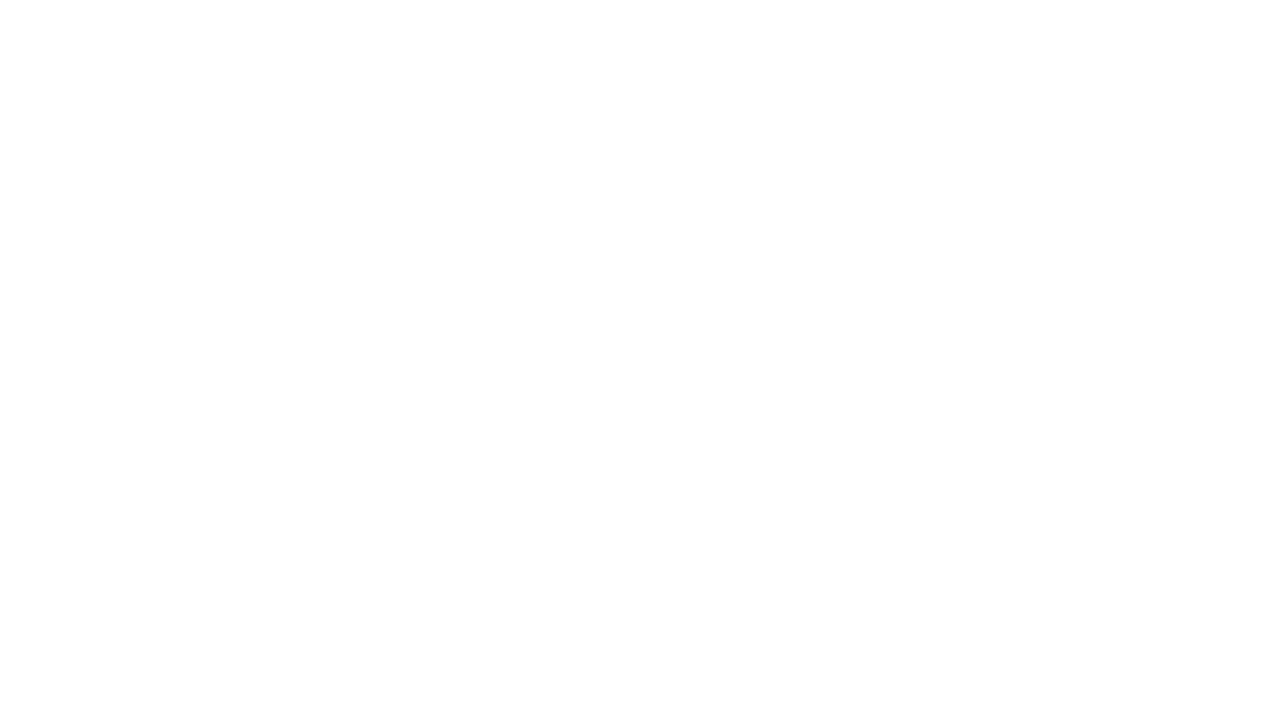

Search results page loaded successfully
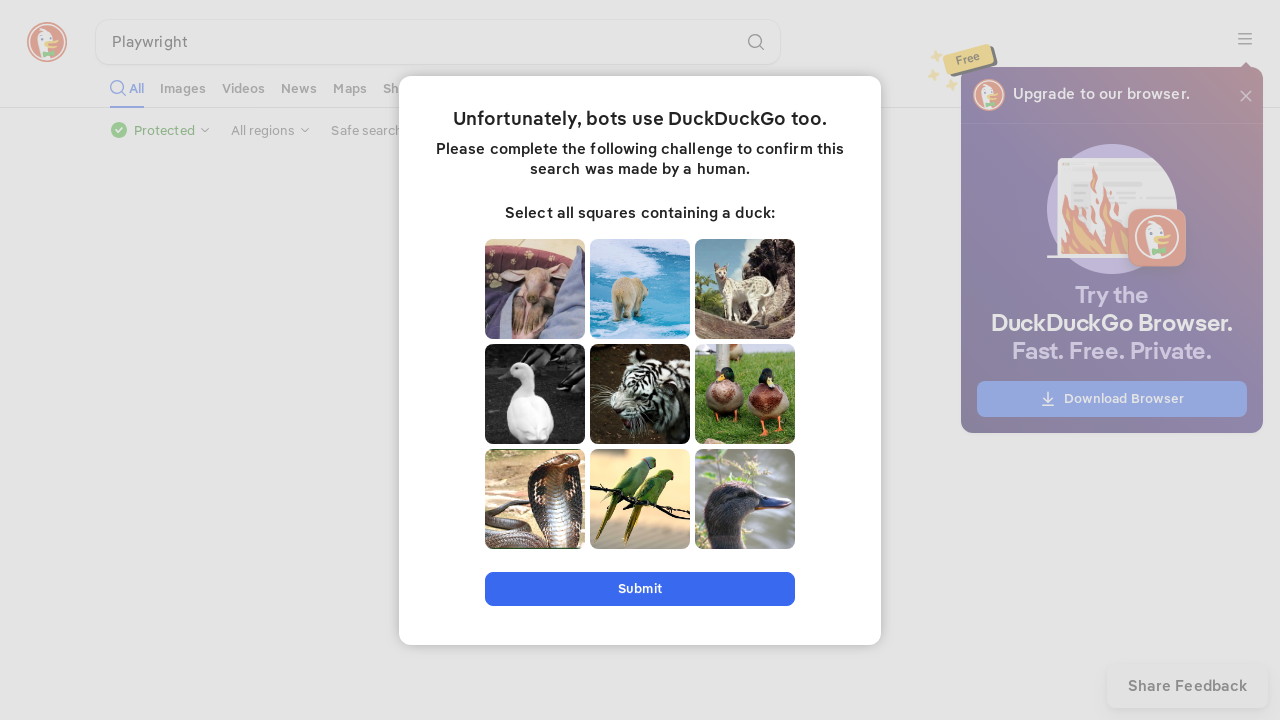

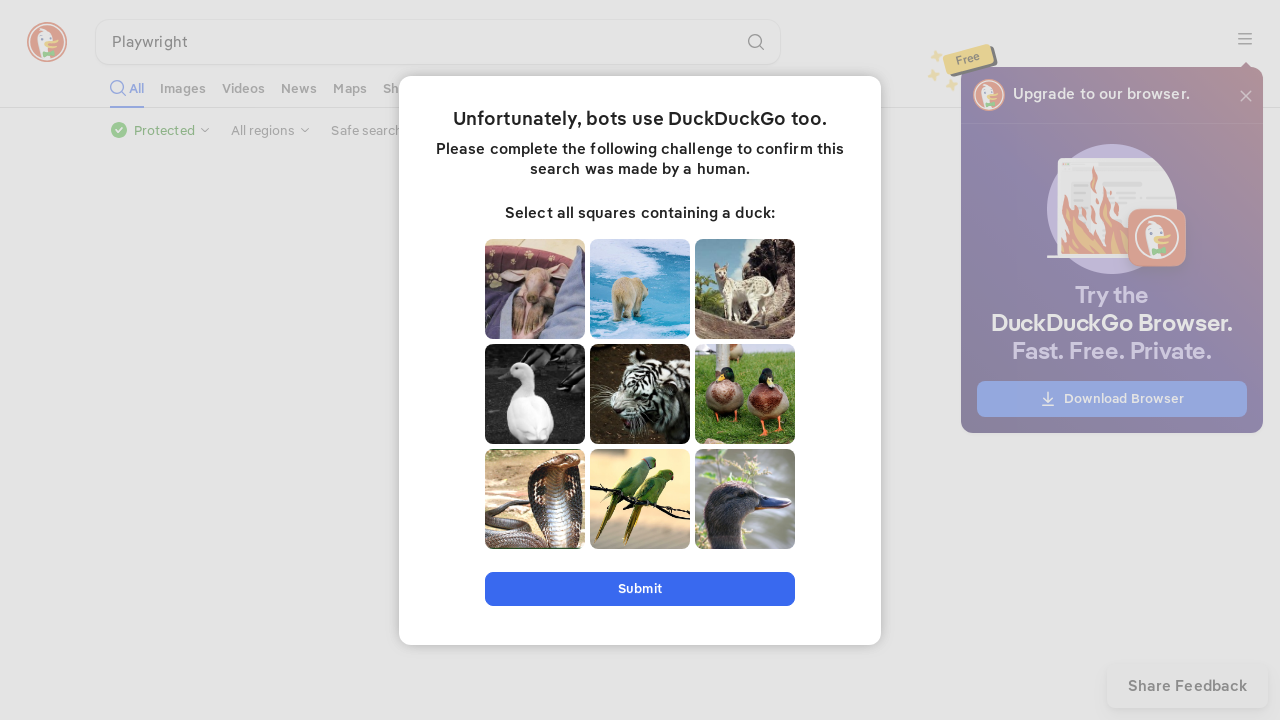